Tests that the second table header text is "Ipsum" and remains unchanged after clicking a button

Starting URL: http://the-internet.herokuapp.com/challenging_dom

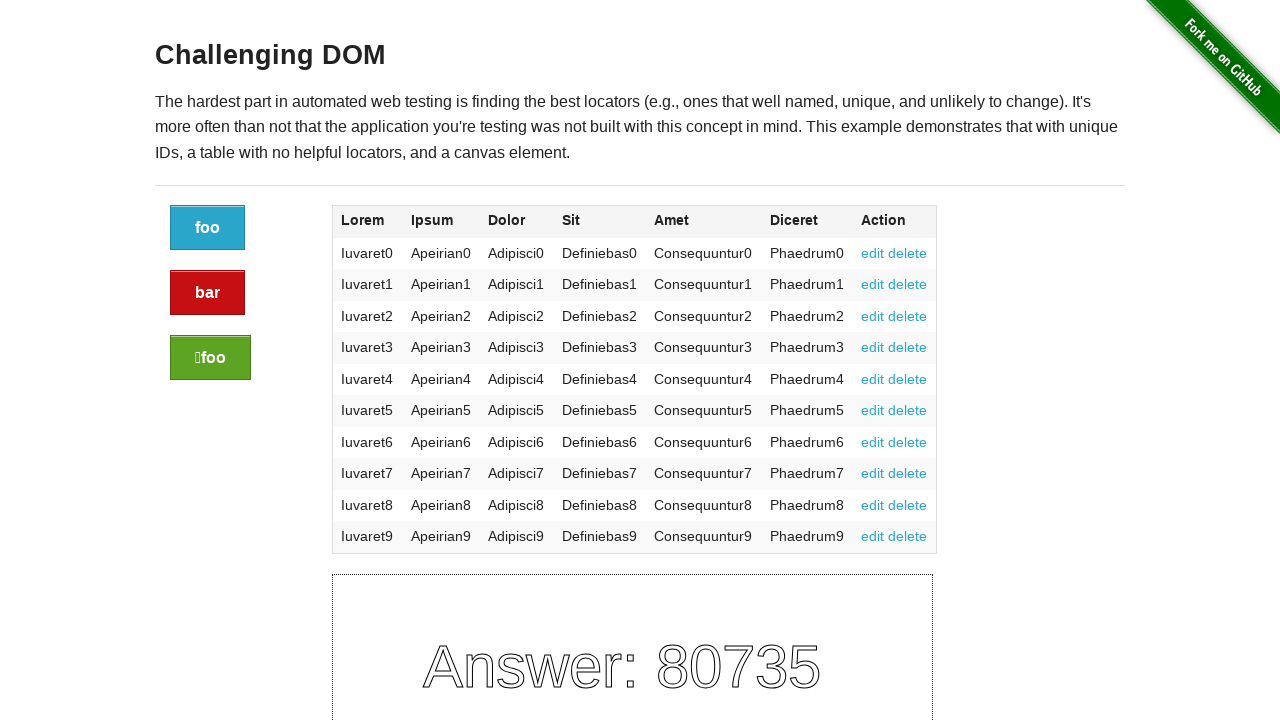

Navigated to the-internet.herokuapp.com/challenging_dom
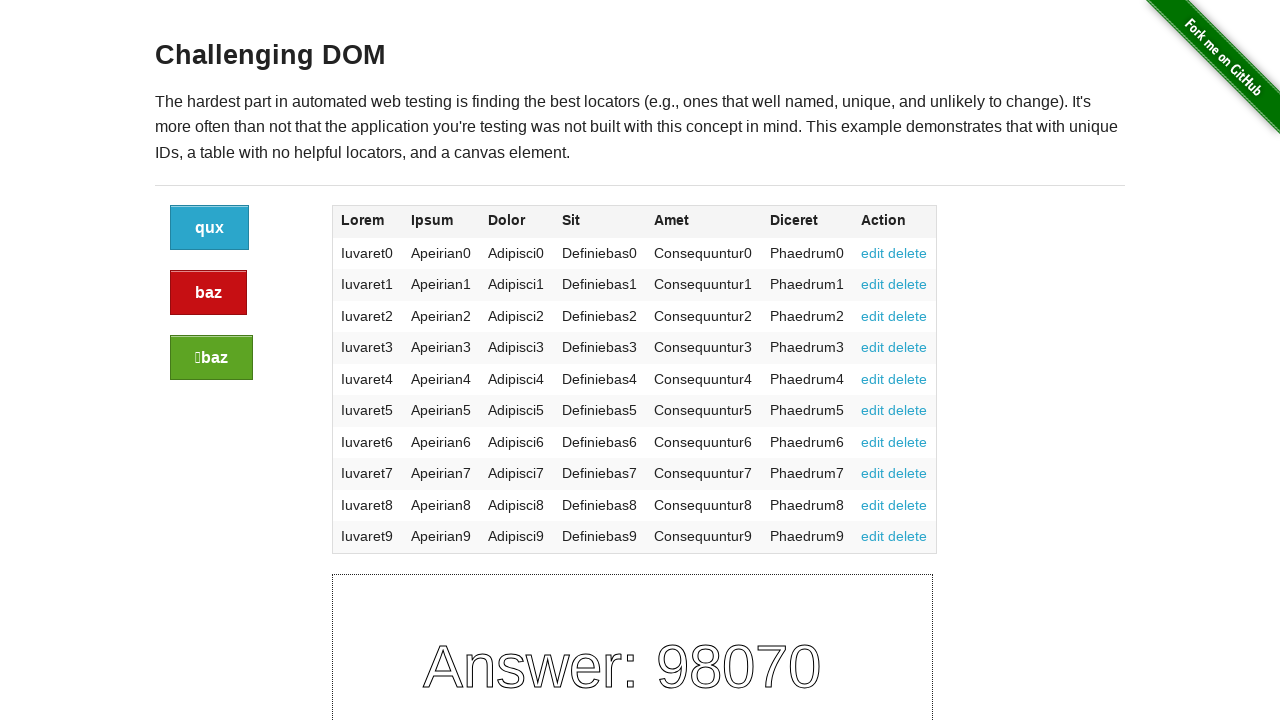

Located second table header element
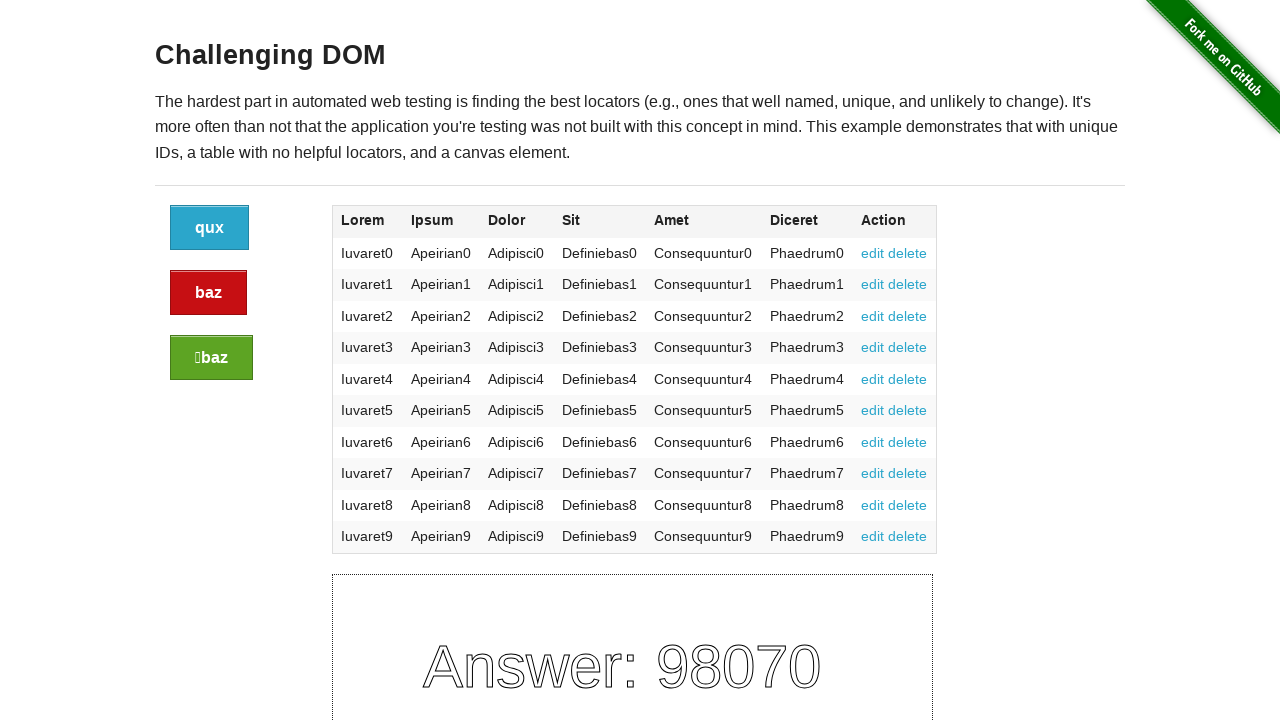

Retrieved second table header text: 'Ipsum'
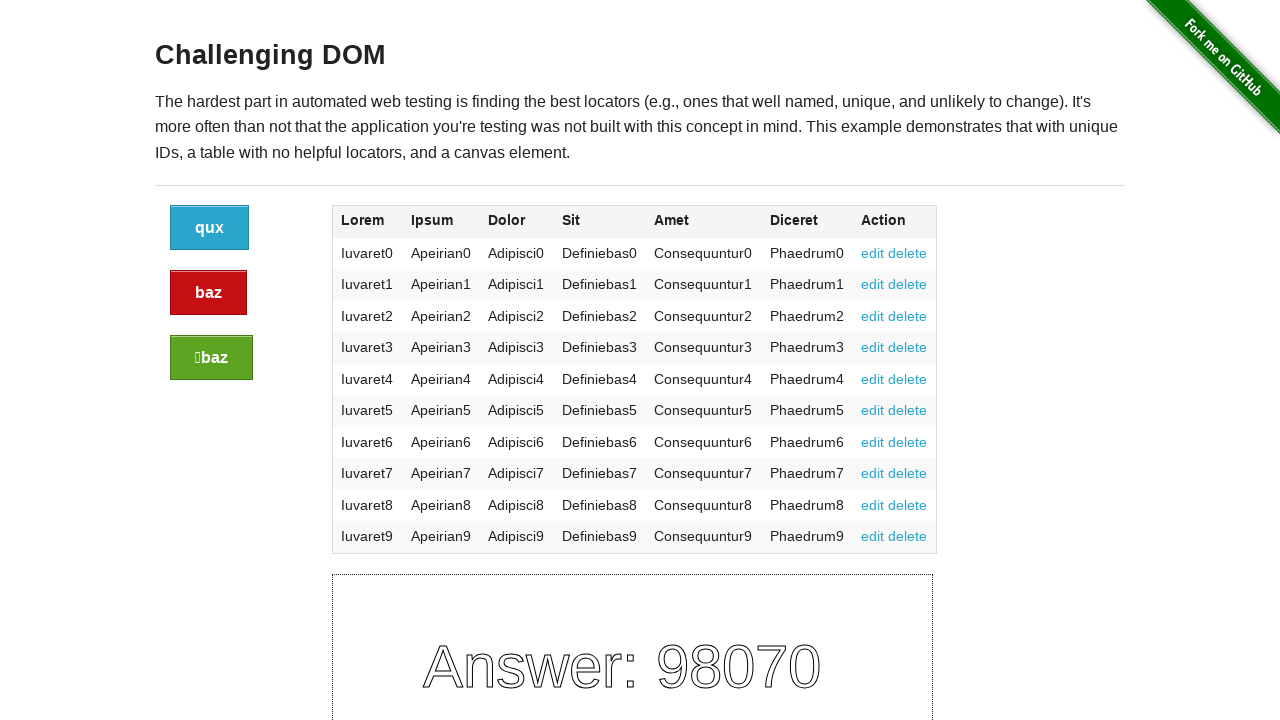

Asserted that second table header text is 'Ipsum'
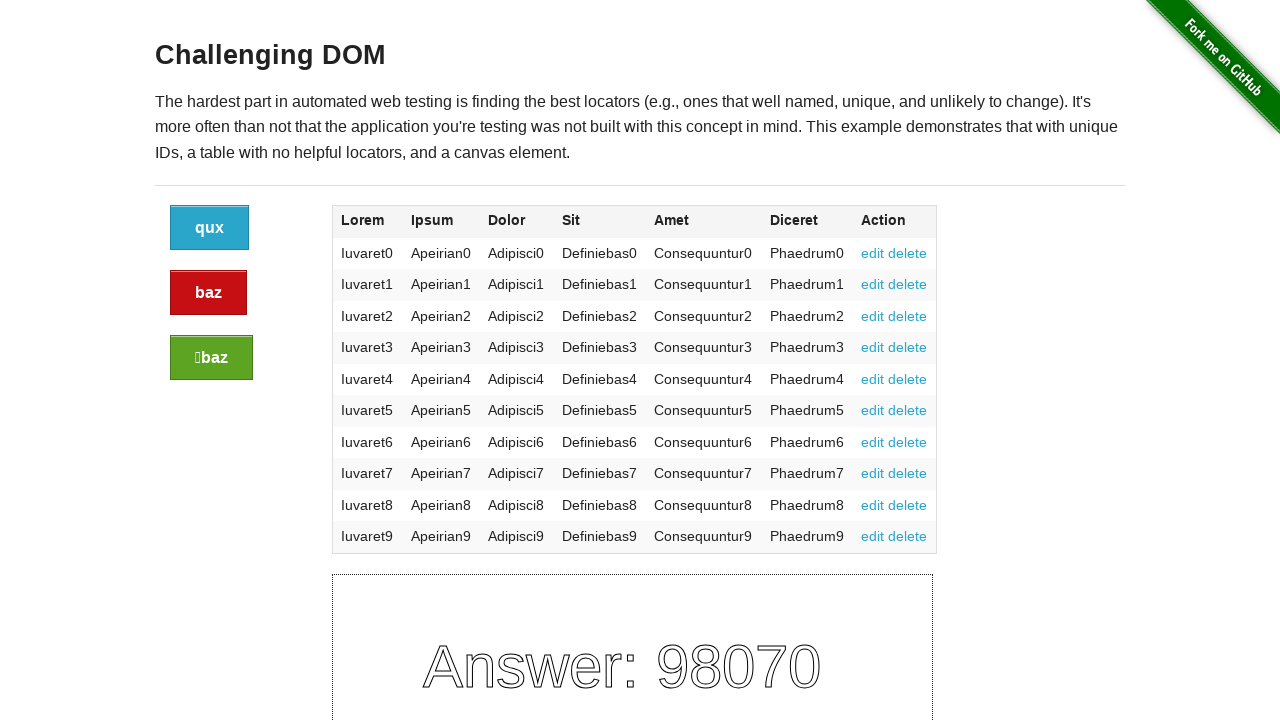

Clicked button to refresh page content at (210, 228) on xpath=//div[@class="large-2 columns"]/a[@class="button"]
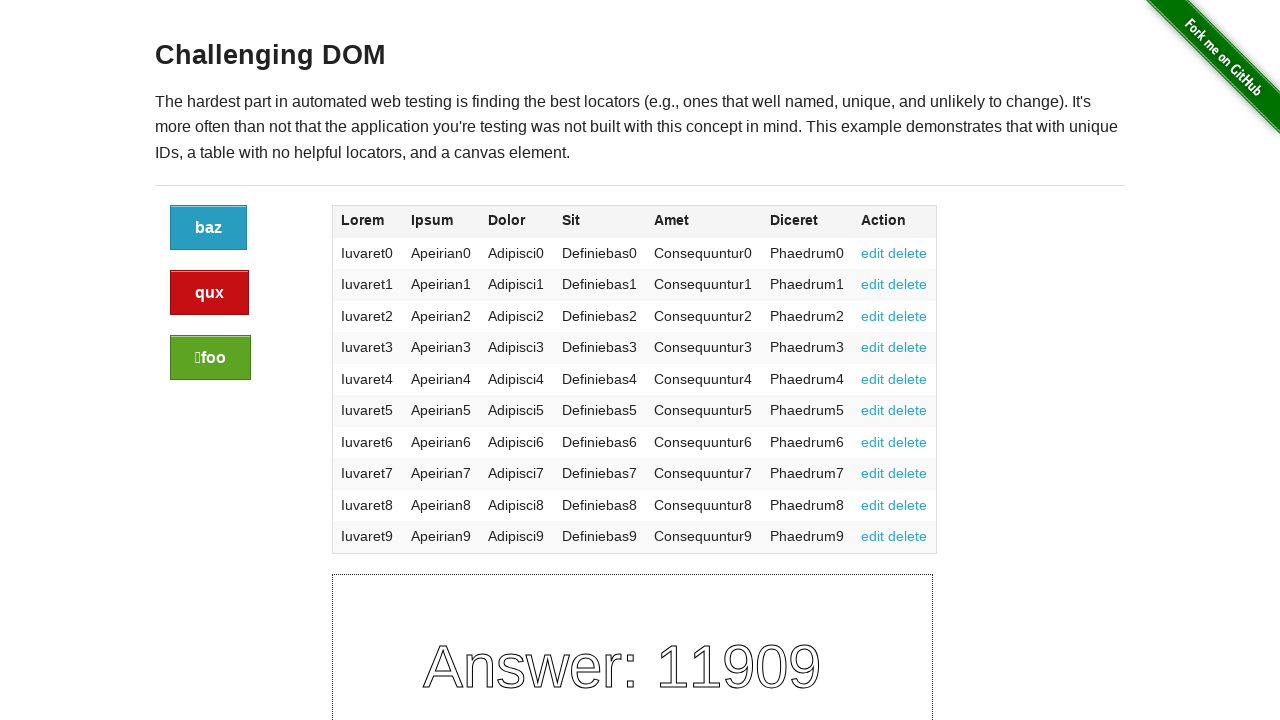

Asserted that second table header text remains 'Ipsum' after button click
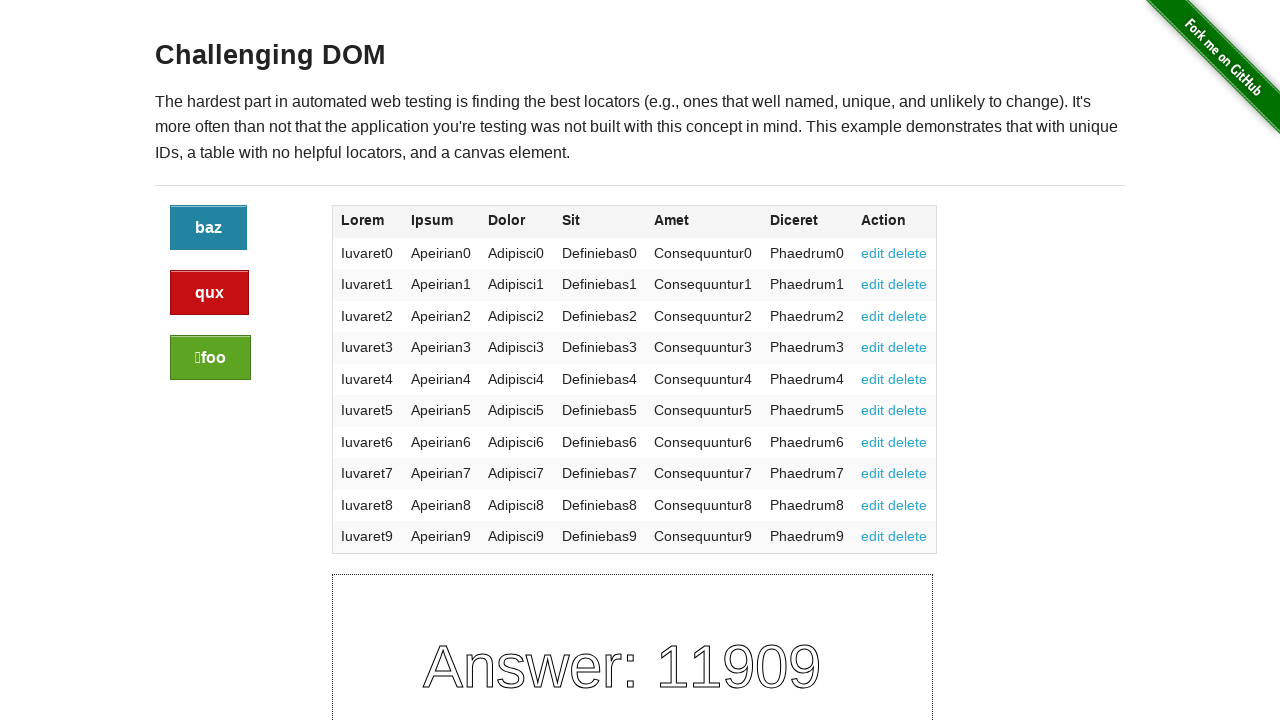

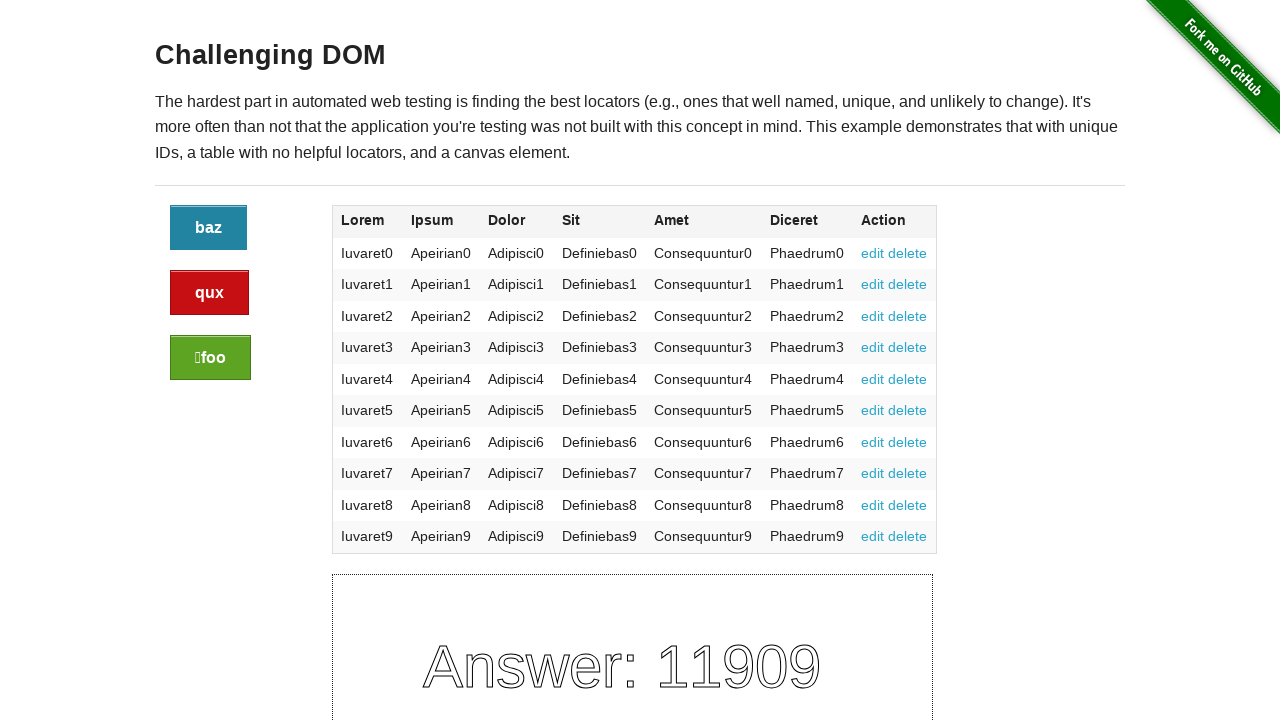